Verifies that the BestBuy page title contains the word "Best"

Starting URL: https://www.bestbuy.com/

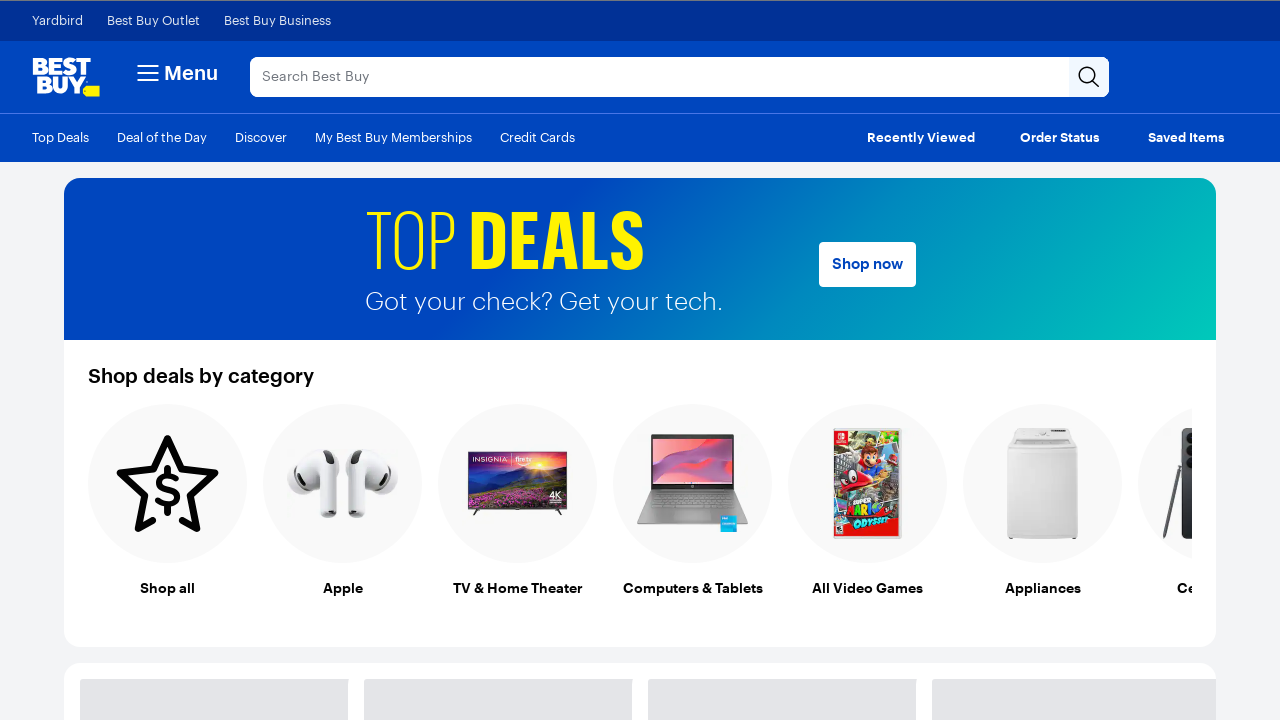

Navigated to Best Buy homepage
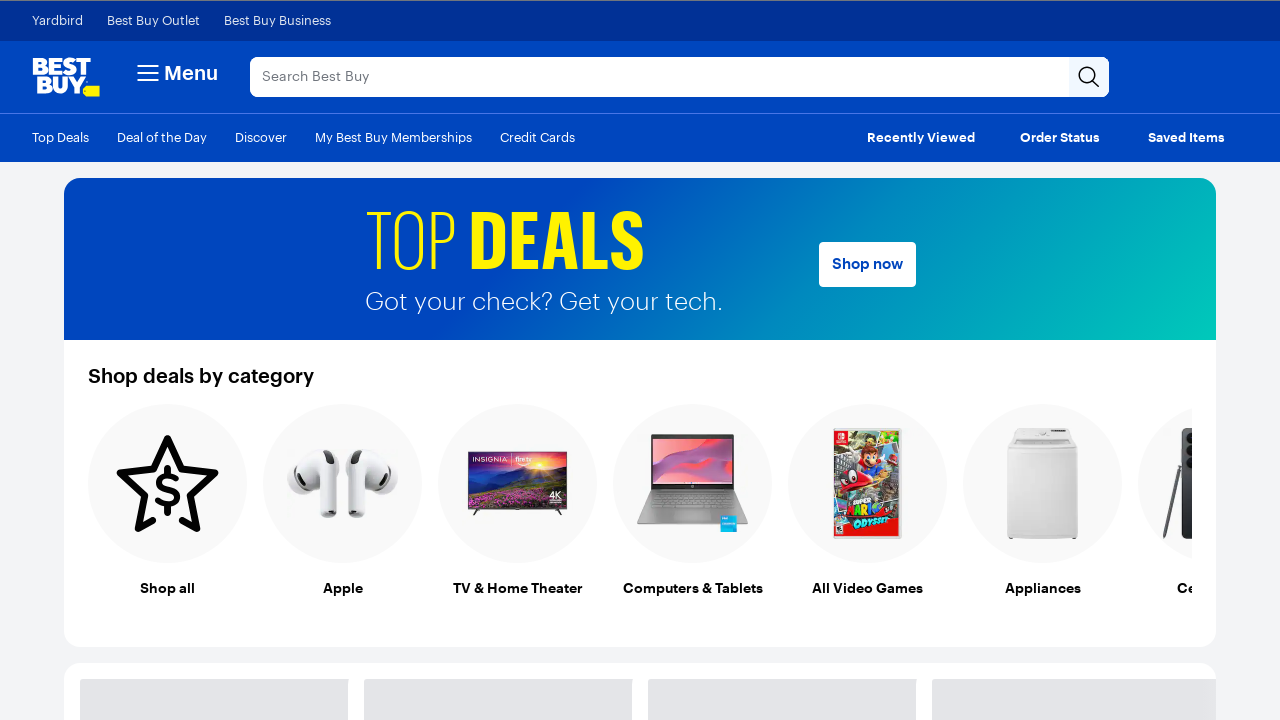

Verified page title contains 'Best'
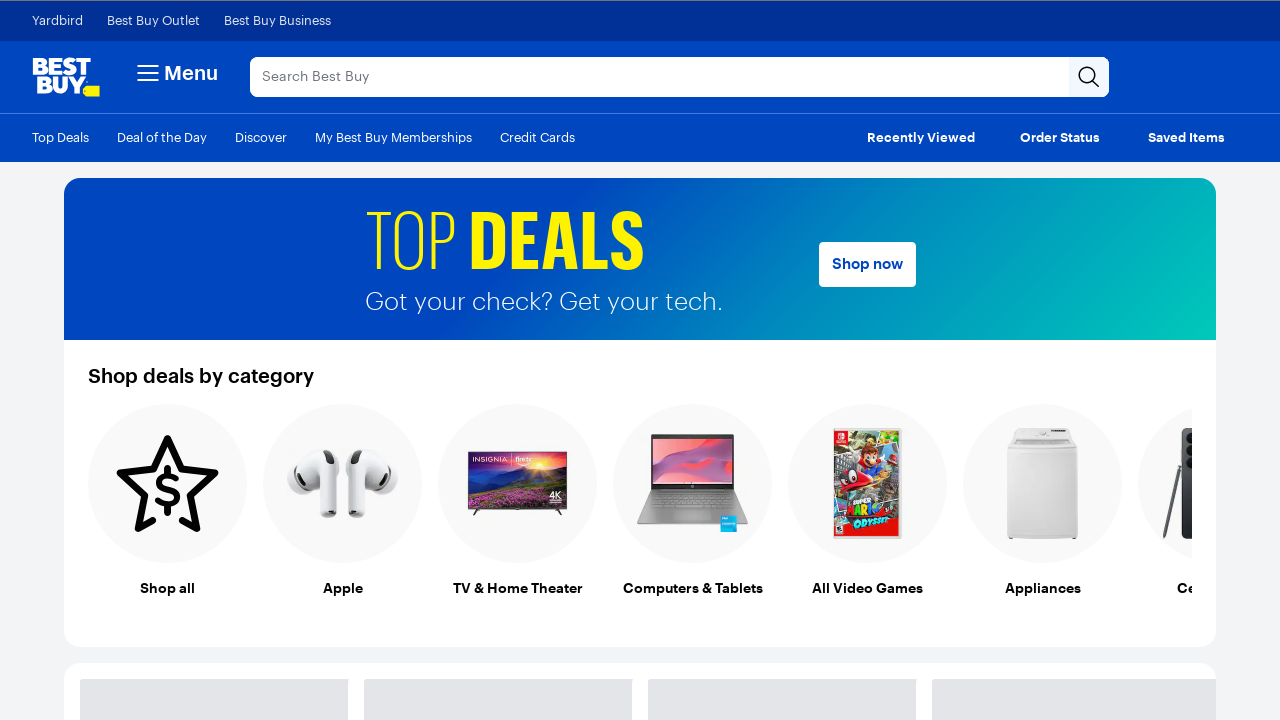

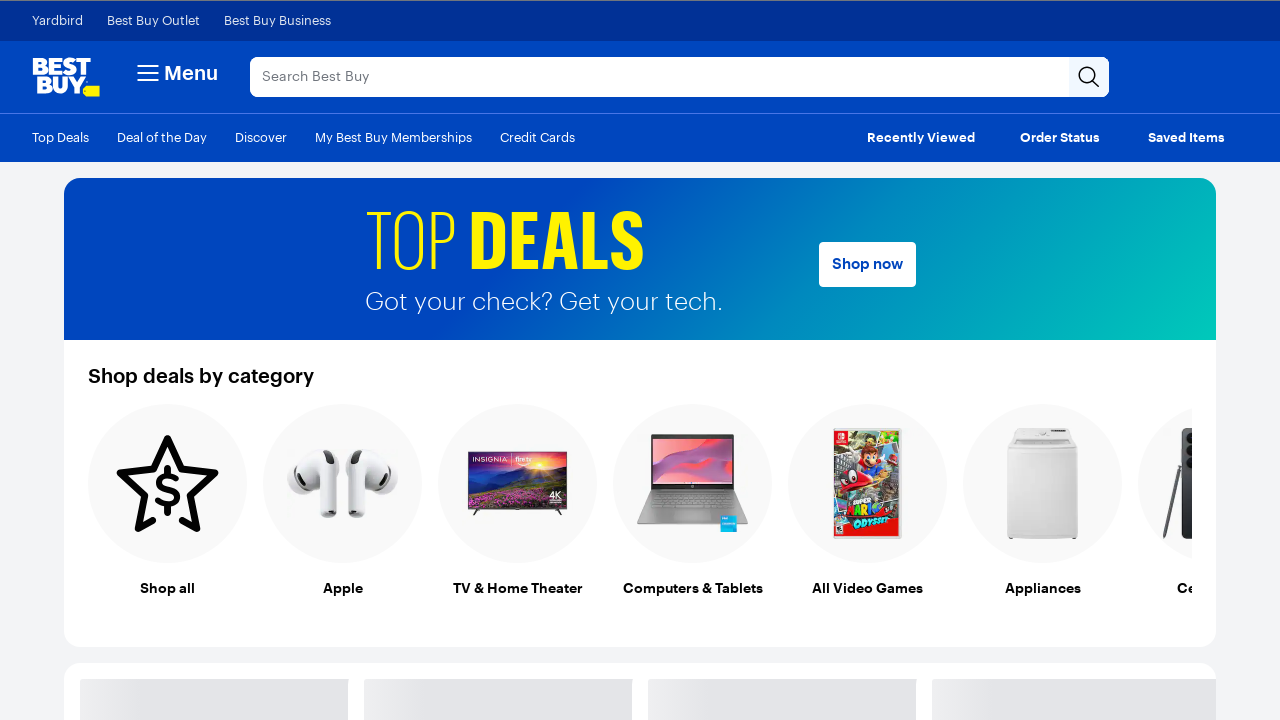